Tests handling a JavaScript prompt dialog by clicking the last button, entering text in the prompt, and verifying the result

Starting URL: https://practice.cydeo.com/javascript_alerts

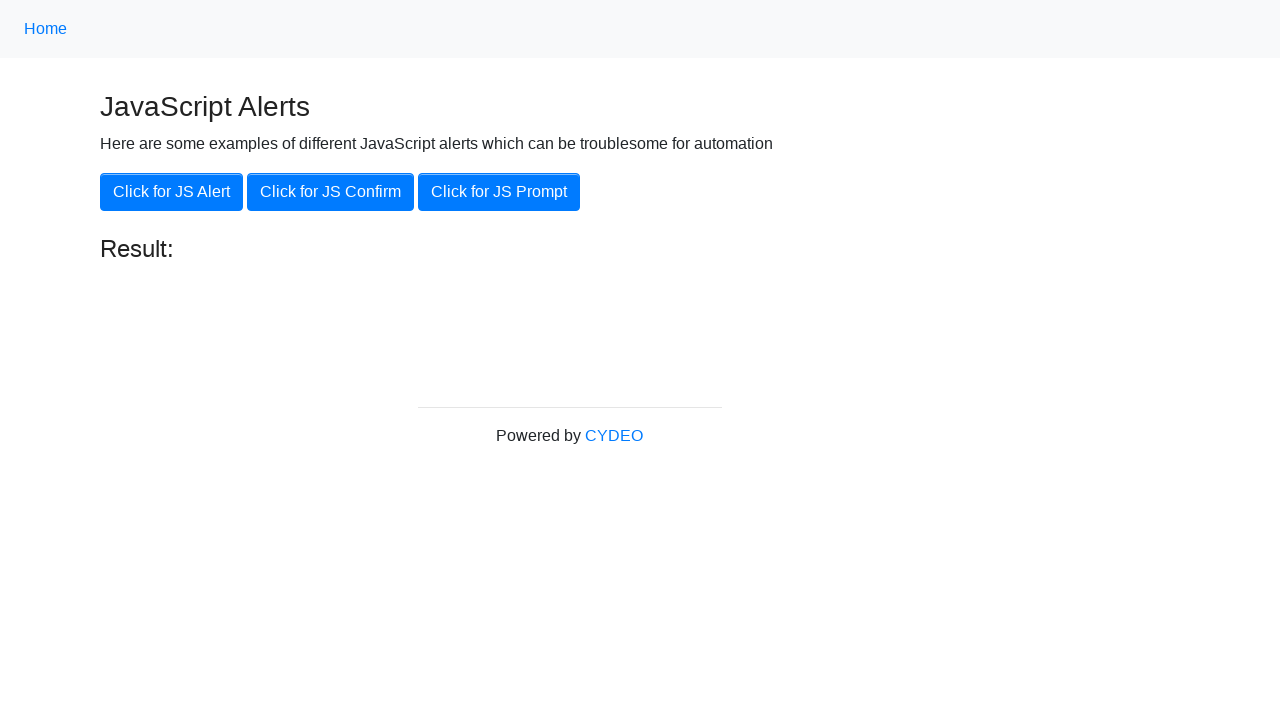

Set up dialog handler to accept prompt with 'test' text
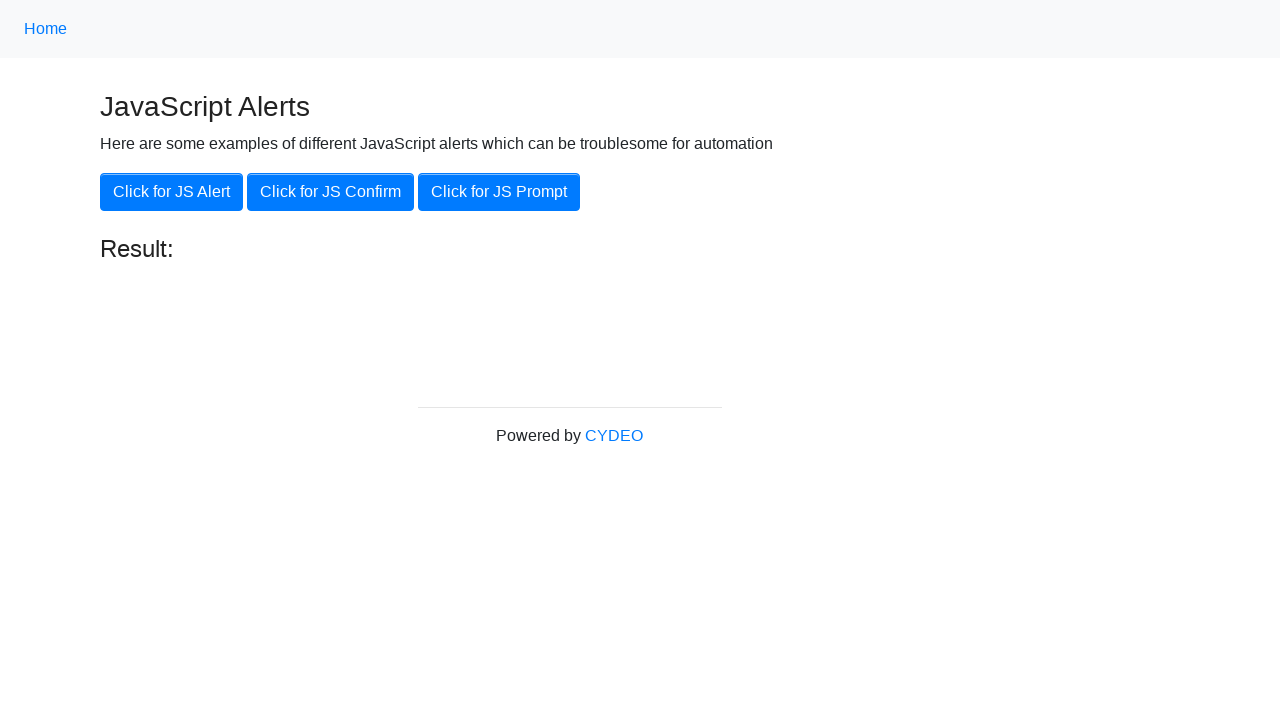

Clicked the last button to trigger JavaScript prompt dialog at (499, 192) on button >> nth=-1
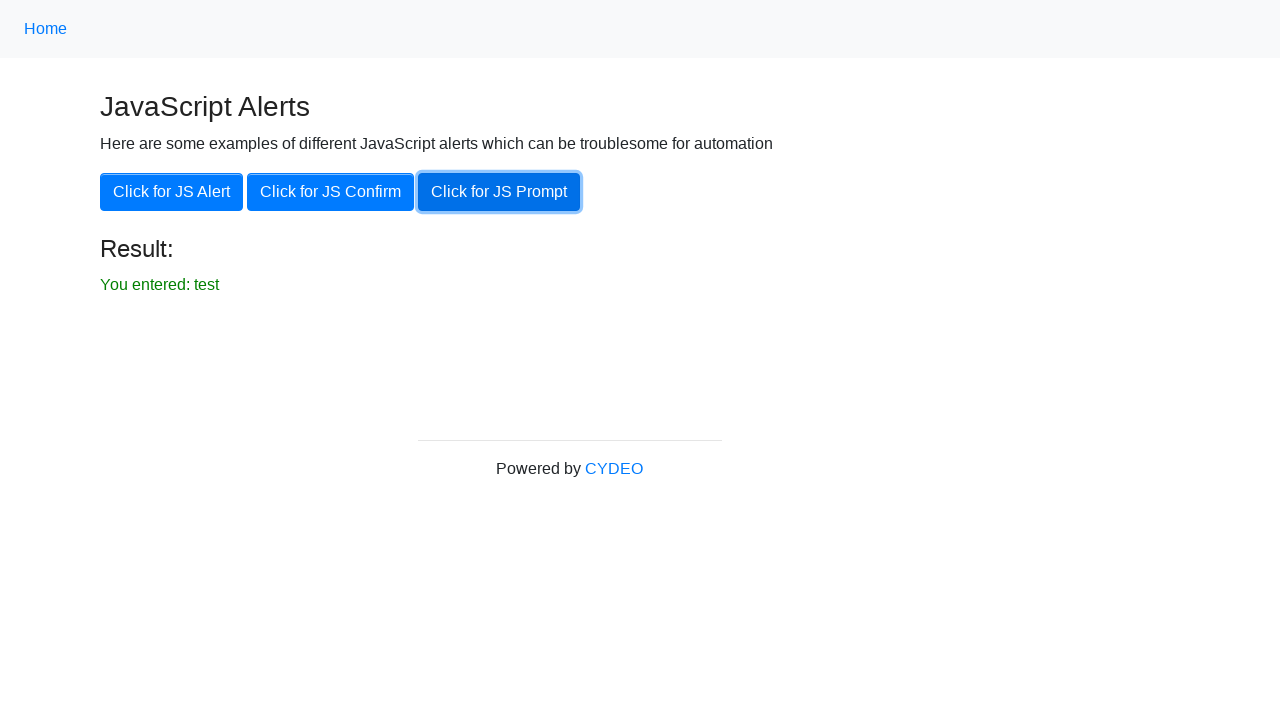

Result element appeared on page
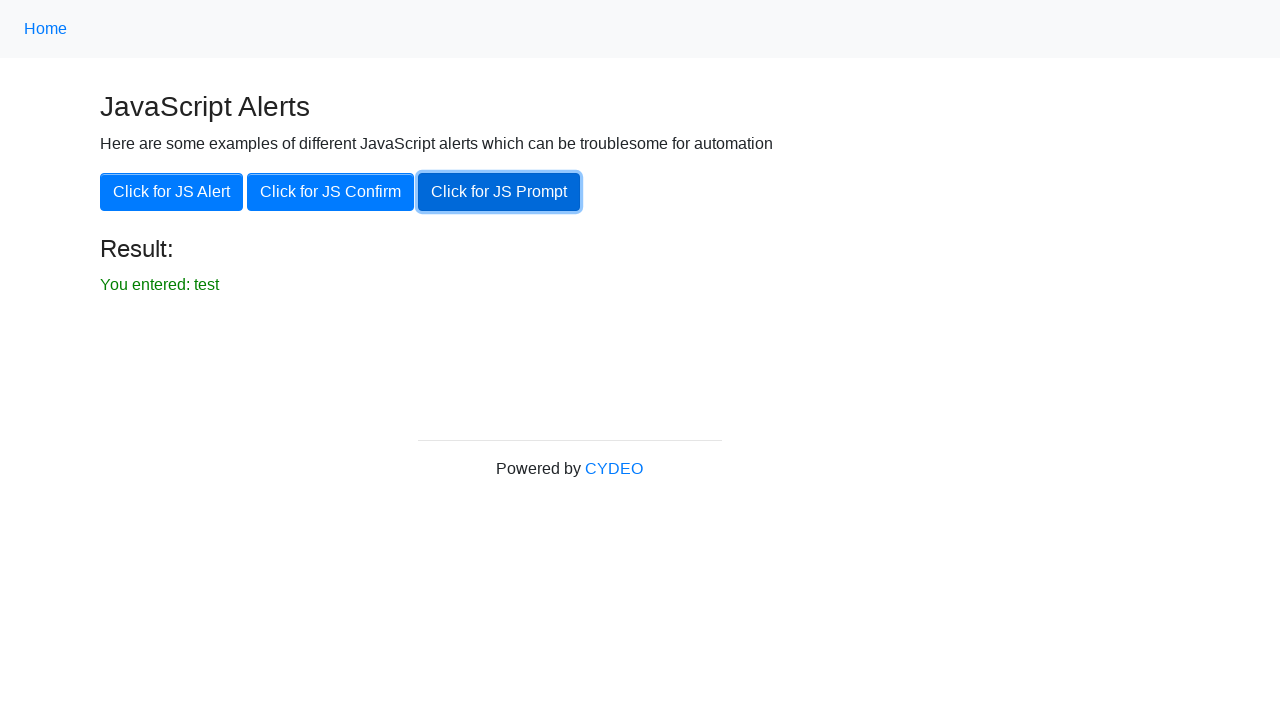

Retrieved result text: You entered: test
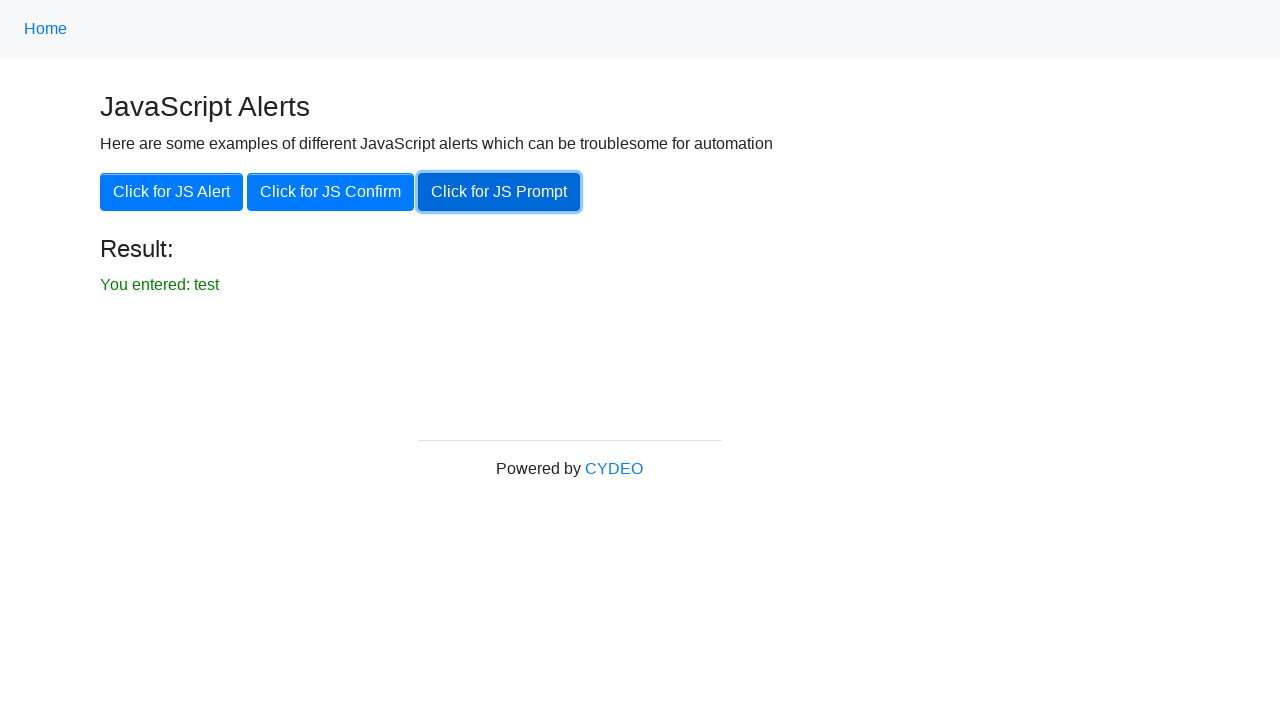

Printed result to console: You entered: test
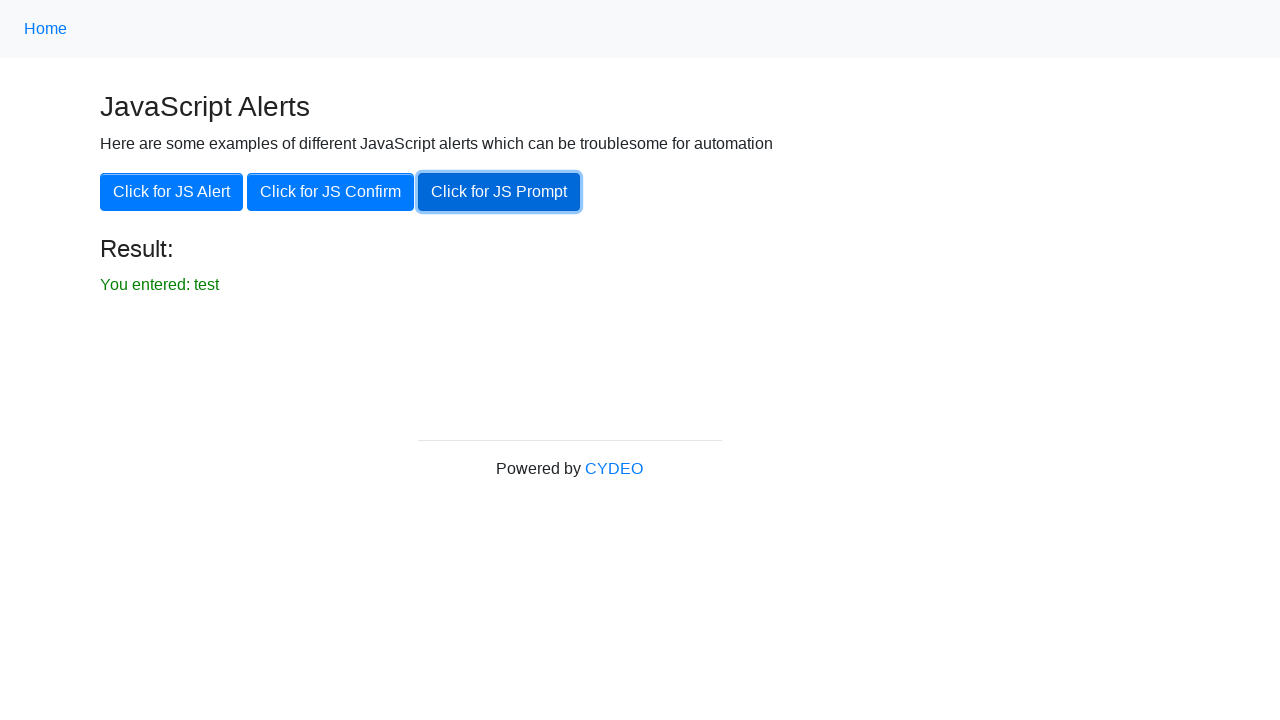

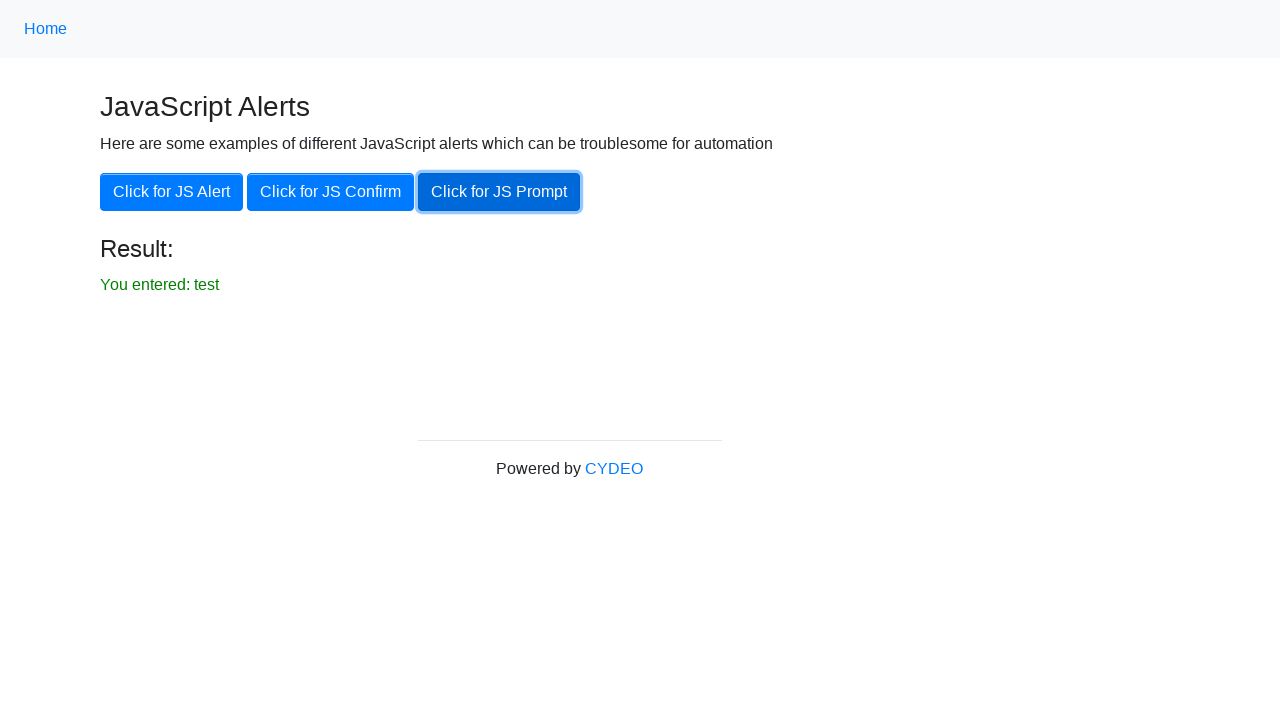